Tests the add and remove elements functionality by clicking the "Add Element" button twice to create two delete buttons, then clicking one delete button to remove an element.

Starting URL: http://the-internet.herokuapp.com/add_remove_elements/

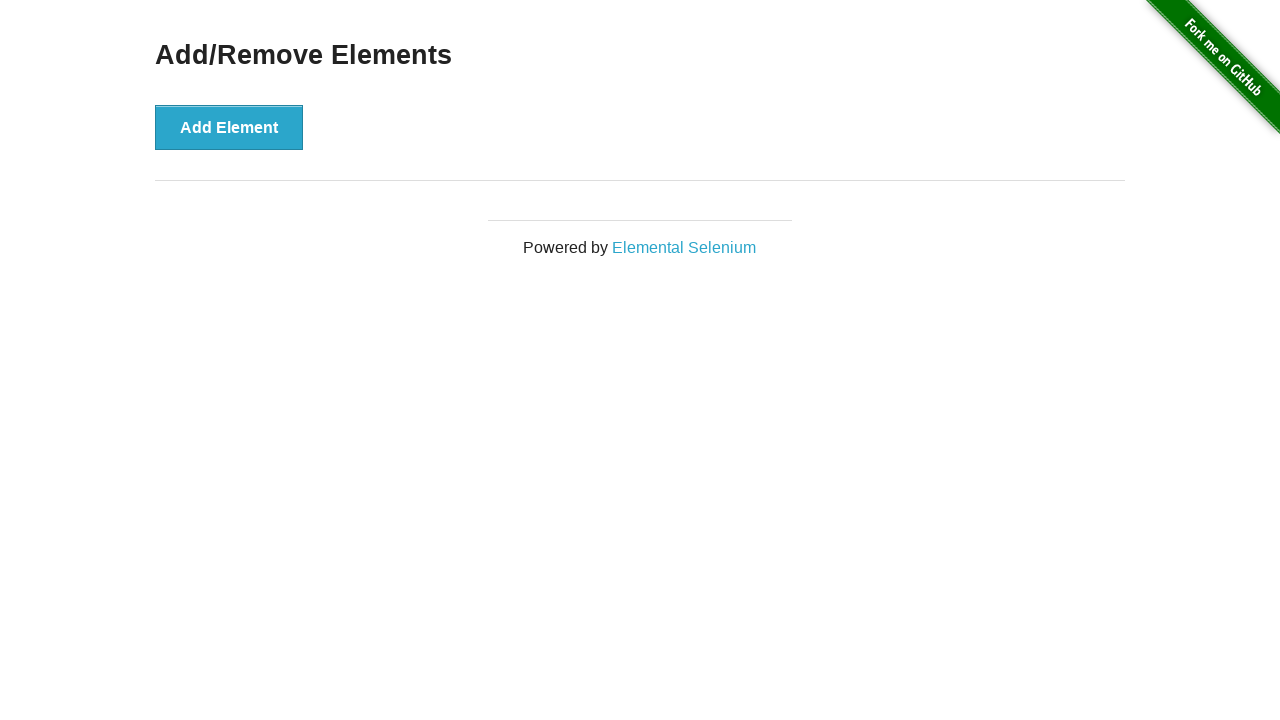

Clicked Add Element button (first time) at (229, 127) on xpath=//button[@onclick='addElement()']
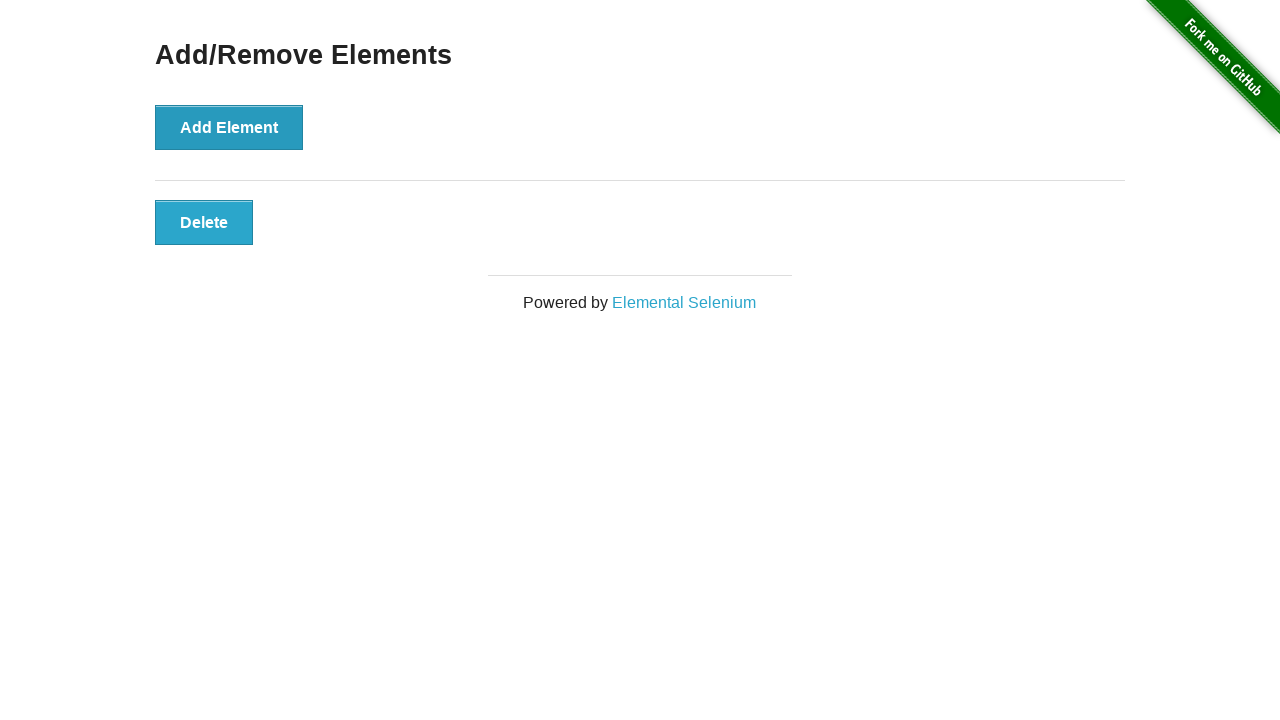

Clicked Add Element button (second time) to create two delete buttons at (229, 127) on xpath=//button[@onclick='addElement()']
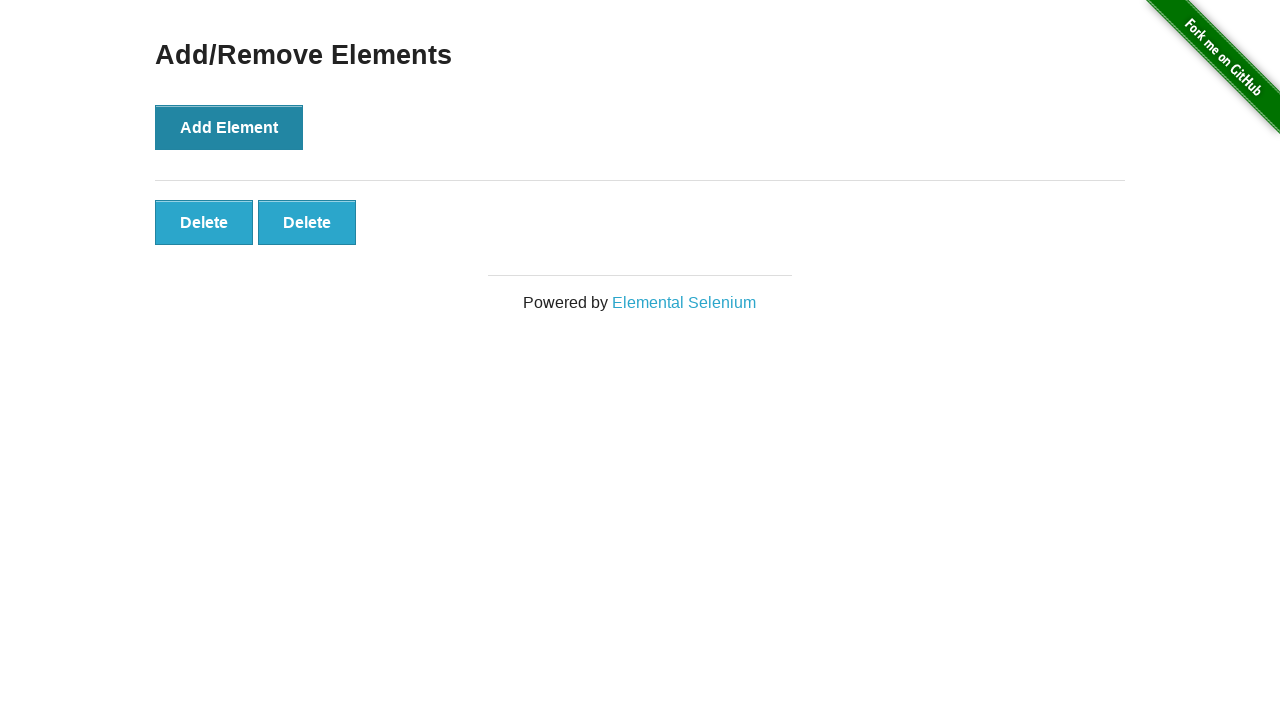

Clicked the first Delete button to remove an element at (204, 222) on xpath=//button[@onclick='deleteElement()'] >> nth=0
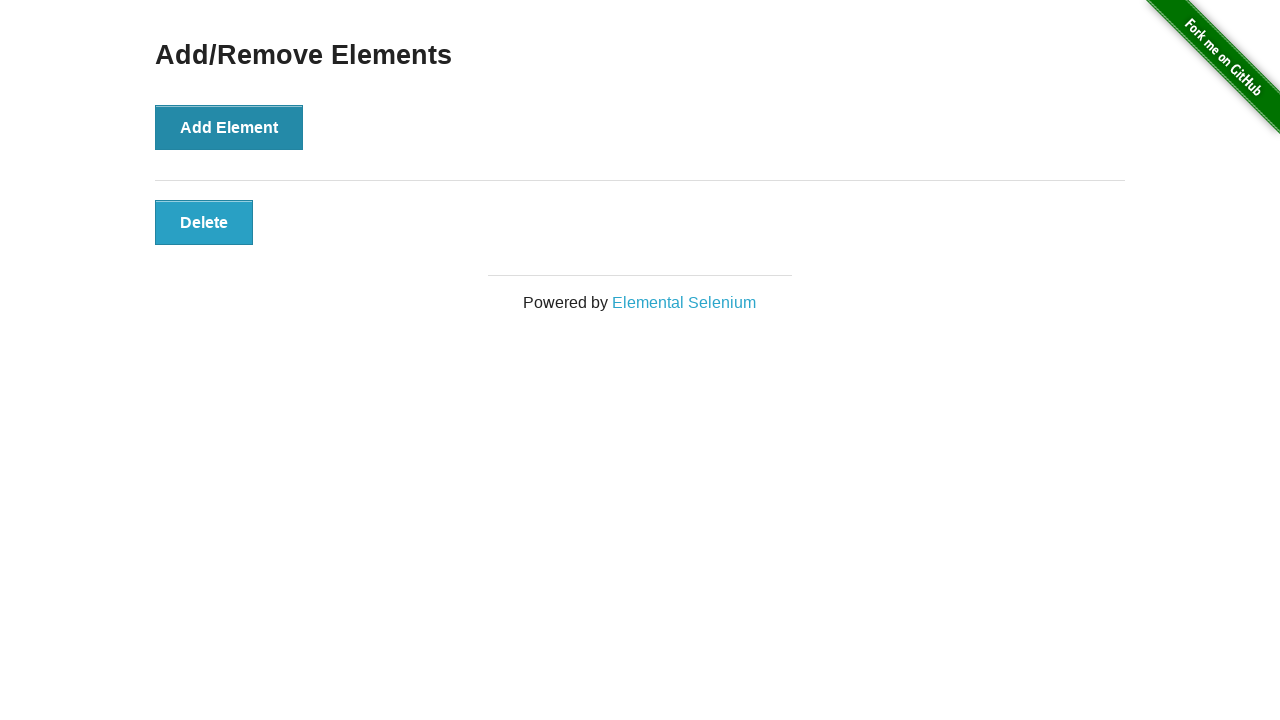

Verified at least one delete button is still displayed
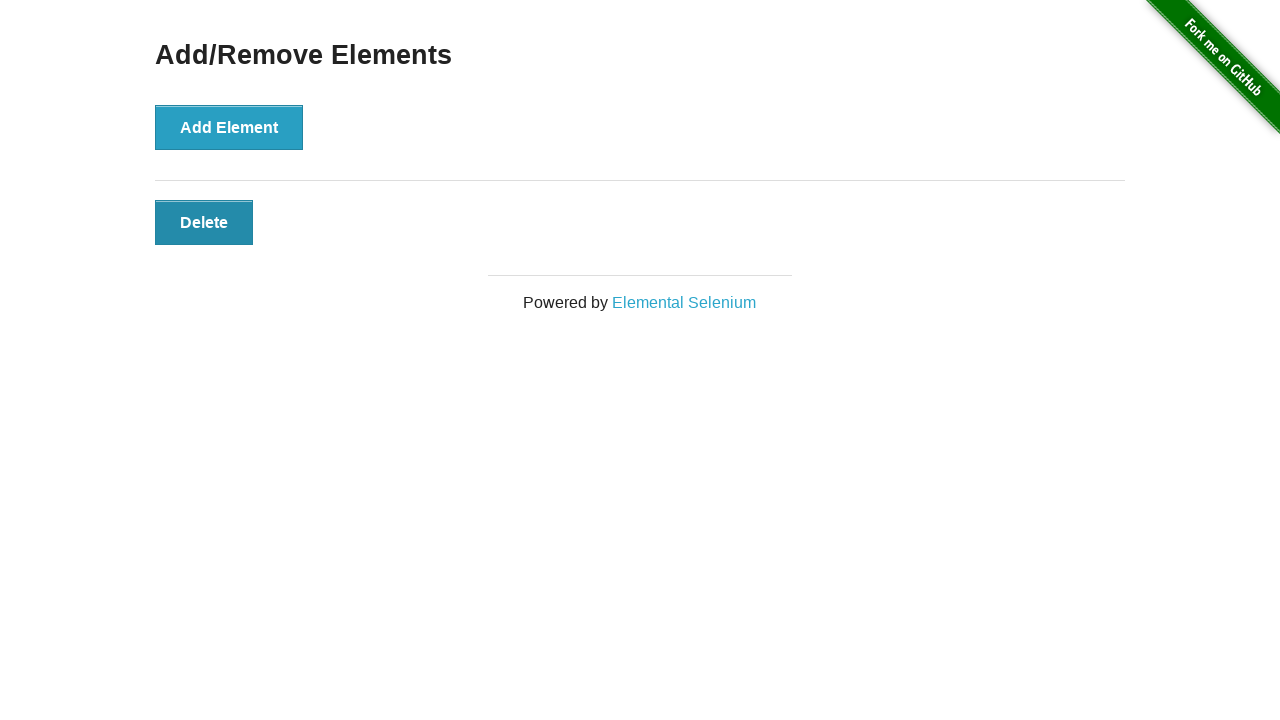

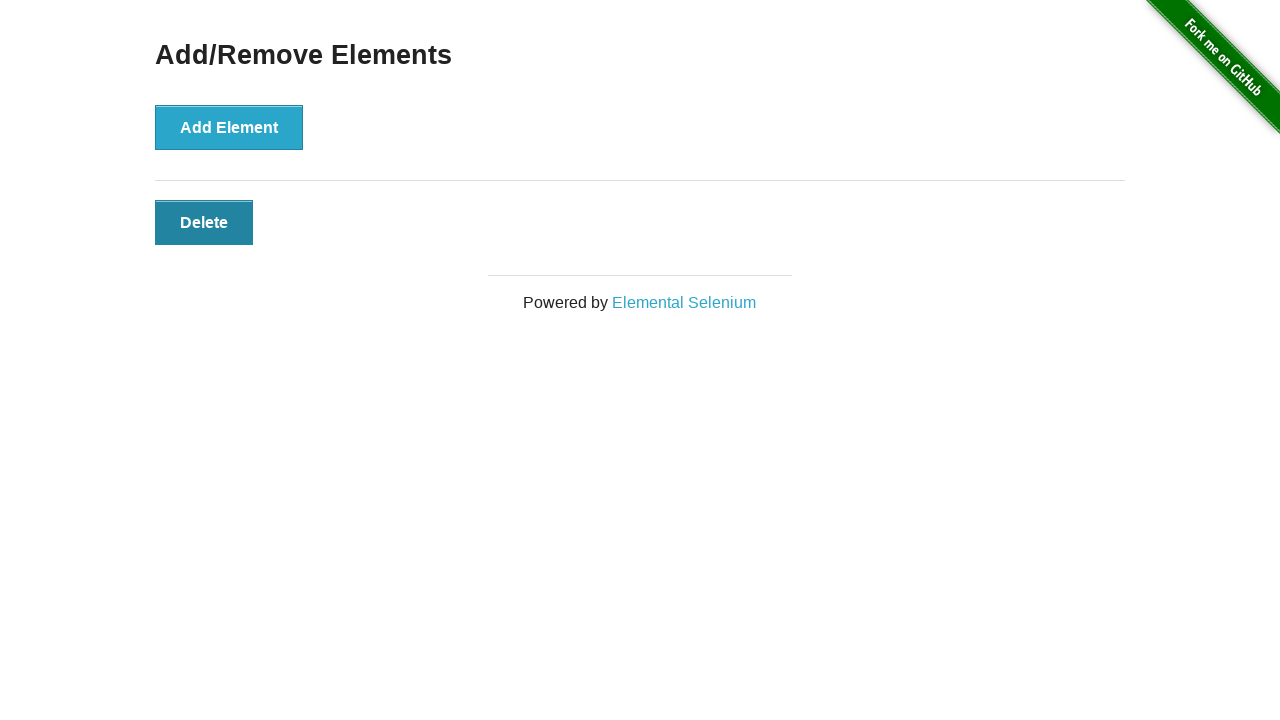